Tests that the browser back button works correctly with filter navigation

Starting URL: https://demo.playwright.dev/todomvc

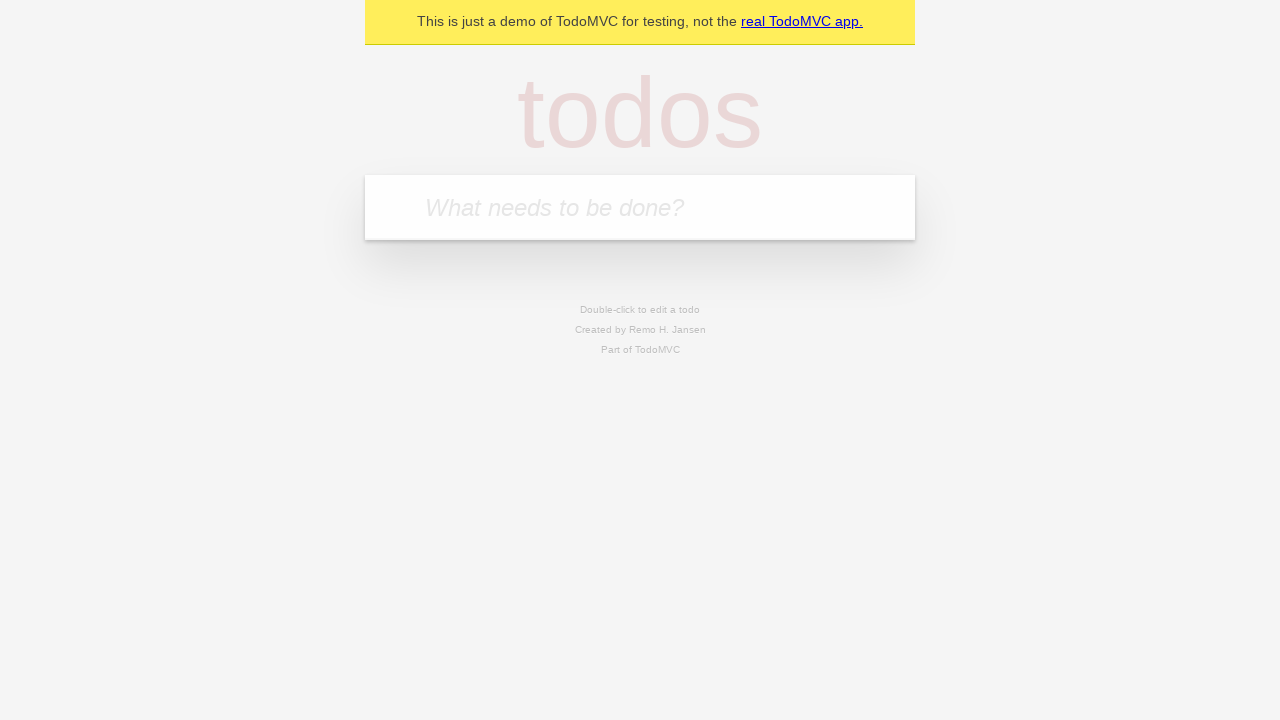

Filled todo input with 'buy some cheese' on internal:attr=[placeholder="What needs to be done?"i]
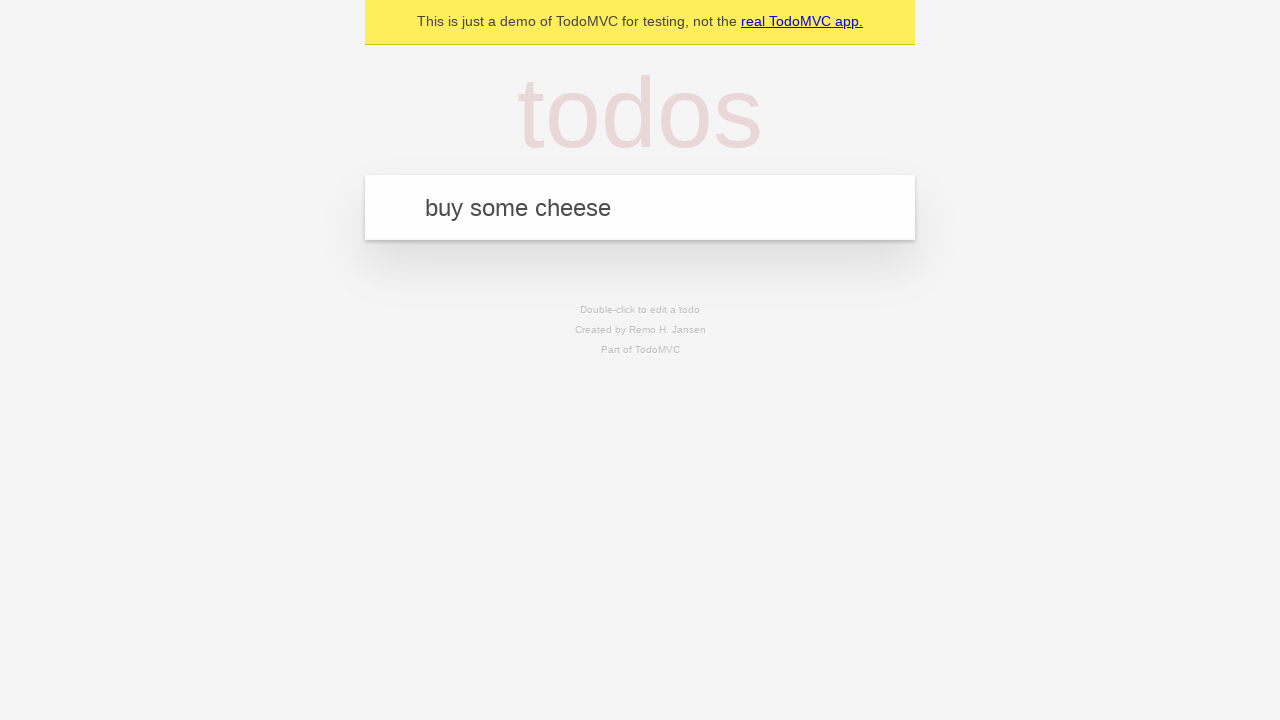

Pressed Enter to add first todo on internal:attr=[placeholder="What needs to be done?"i]
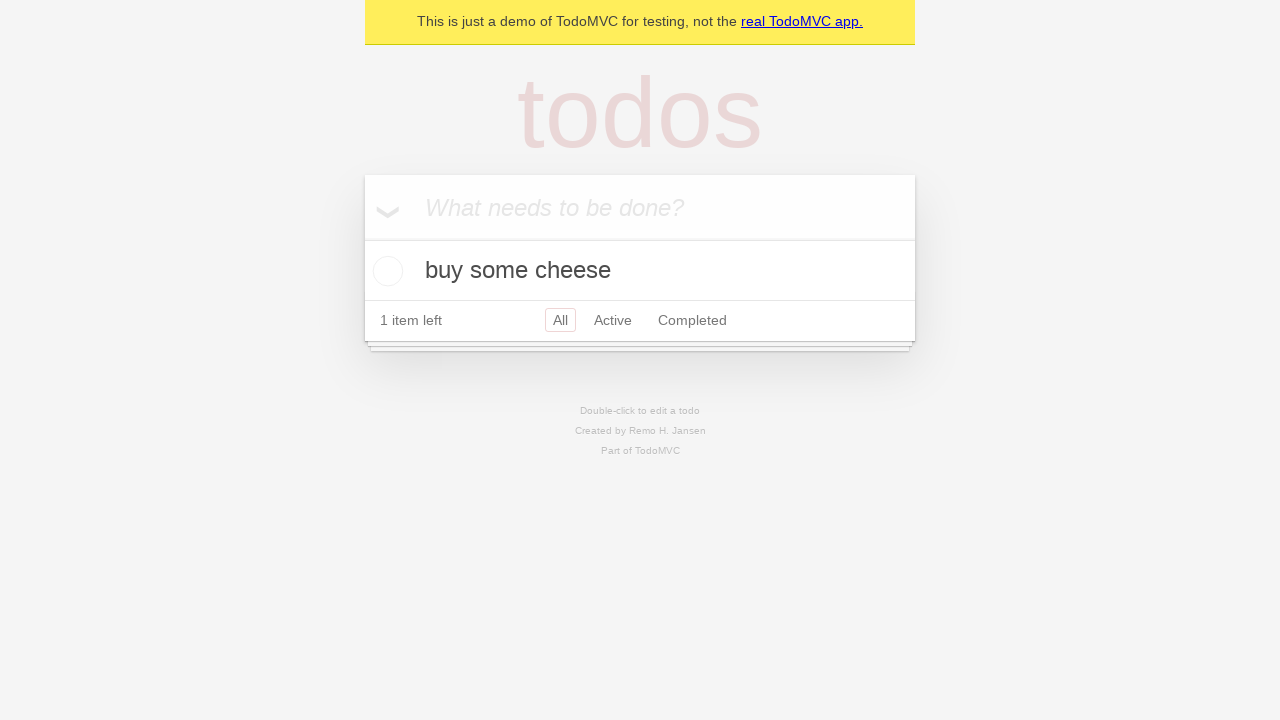

Filled todo input with 'feed the cat' on internal:attr=[placeholder="What needs to be done?"i]
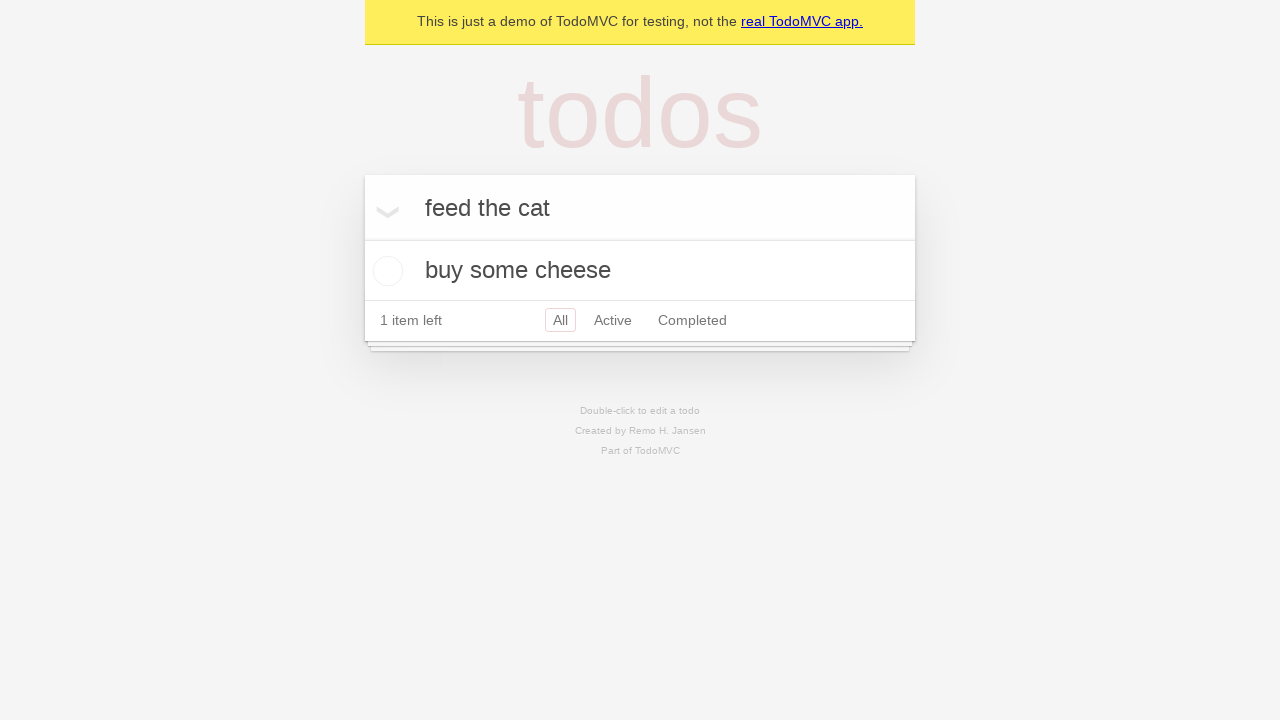

Pressed Enter to add second todo on internal:attr=[placeholder="What needs to be done?"i]
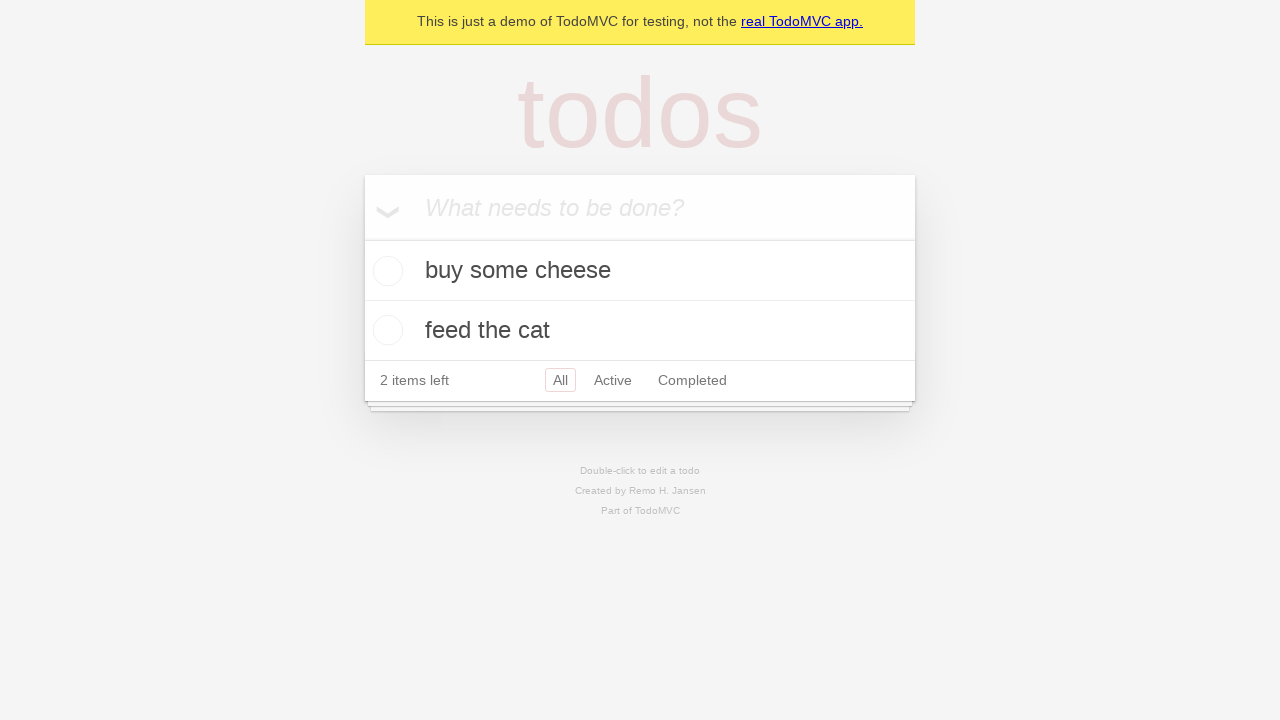

Filled todo input with 'book a doctors appointment' on internal:attr=[placeholder="What needs to be done?"i]
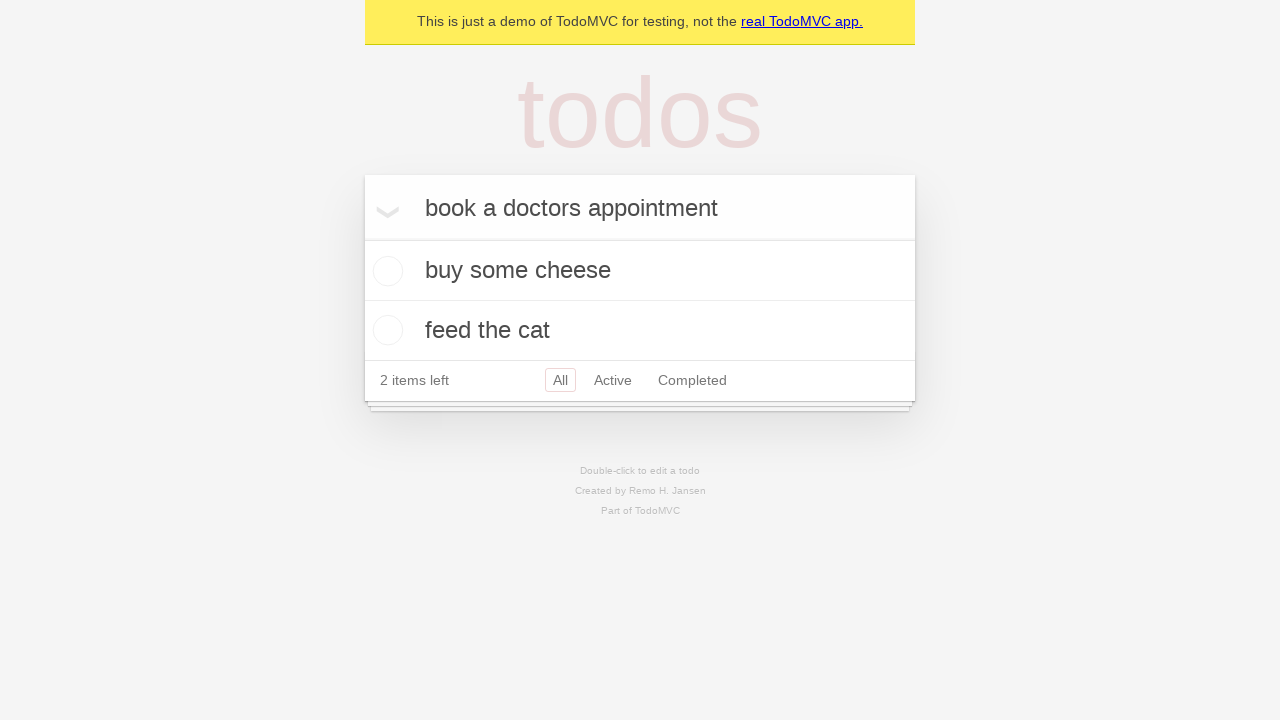

Pressed Enter to add third todo on internal:attr=[placeholder="What needs to be done?"i]
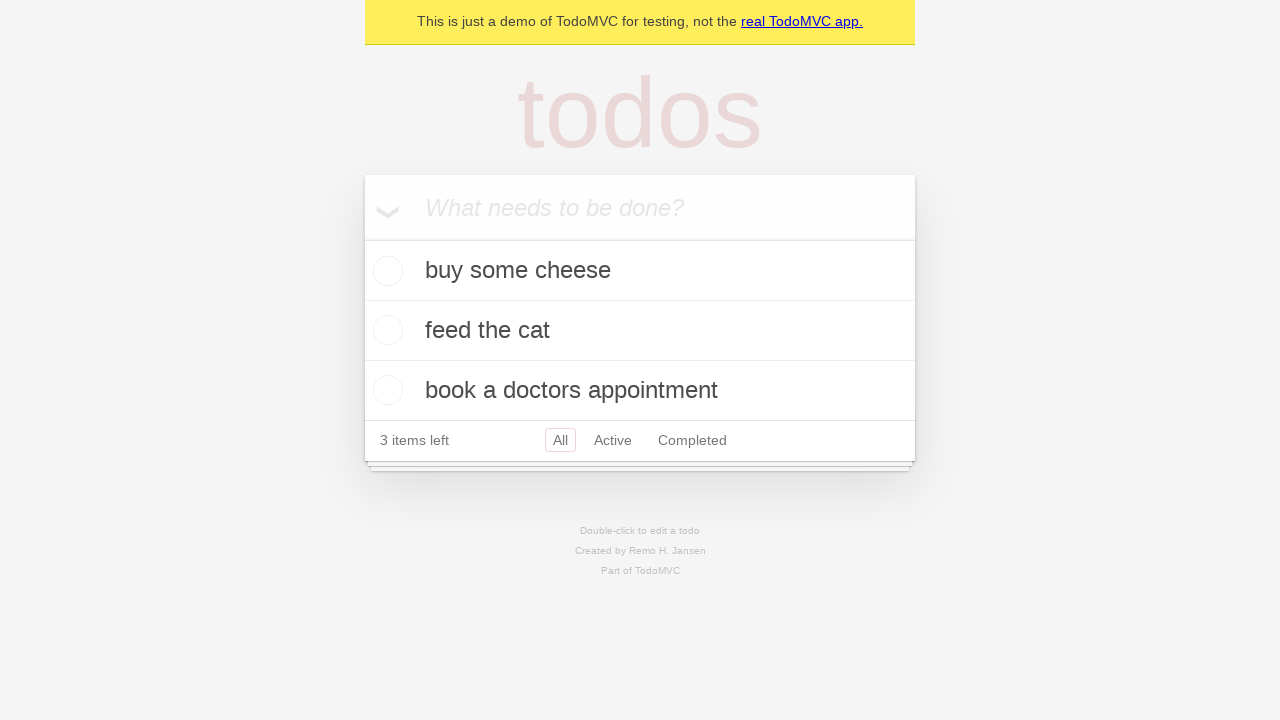

Checked checkbox for second todo item at (385, 330) on internal:testid=[data-testid="todo-item"s] >> nth=1 >> internal:role=checkbox
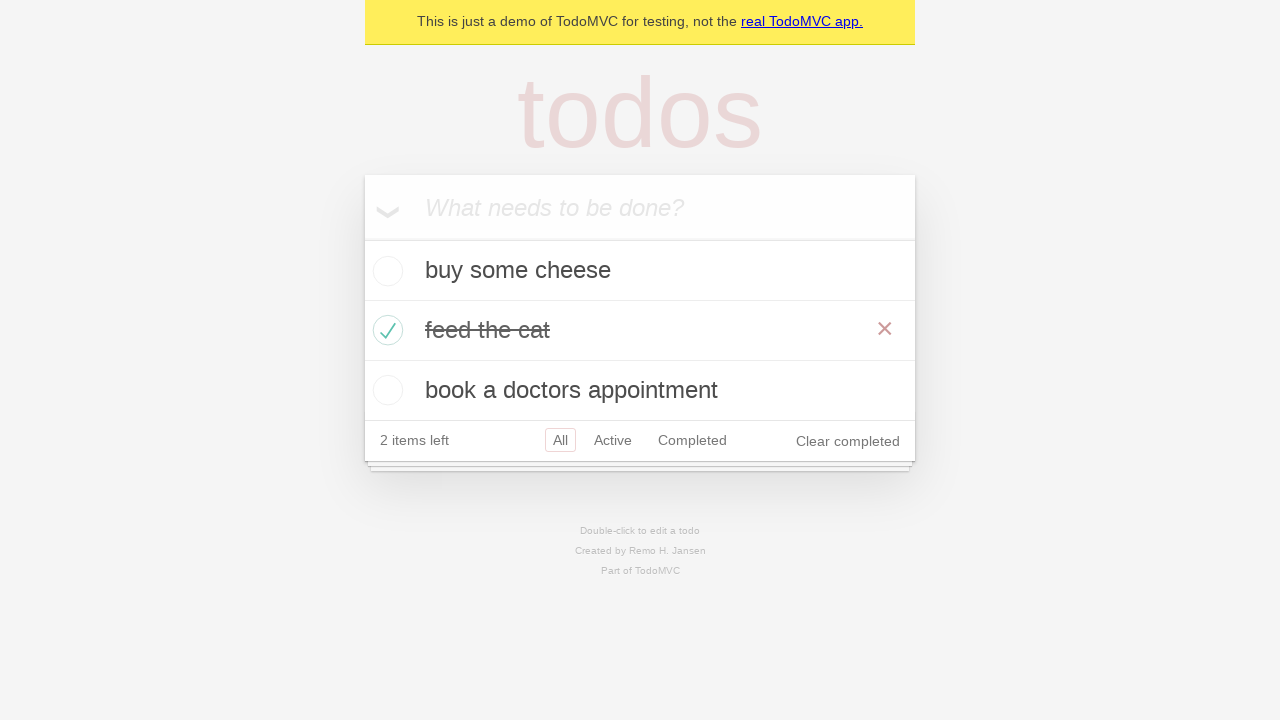

Clicked 'All' filter link at (560, 440) on internal:role=link[name="All"i]
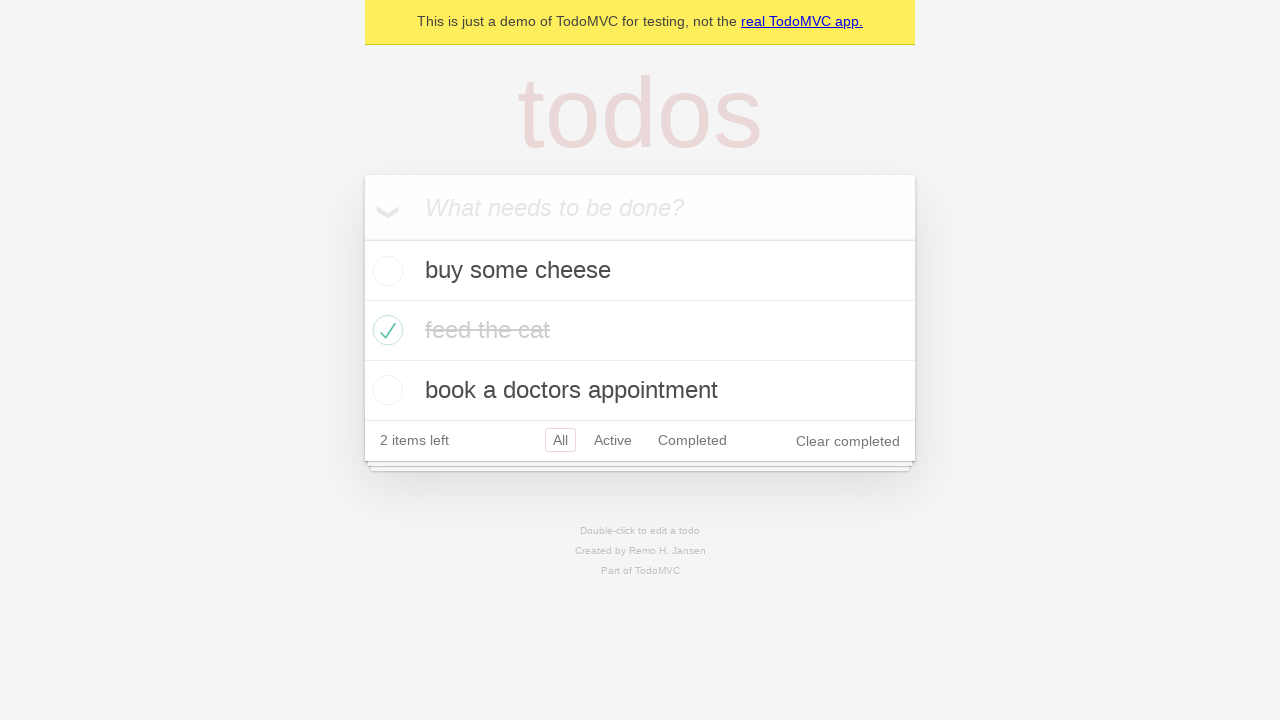

Clicked 'Active' filter link at (613, 440) on internal:role=link[name="Active"i]
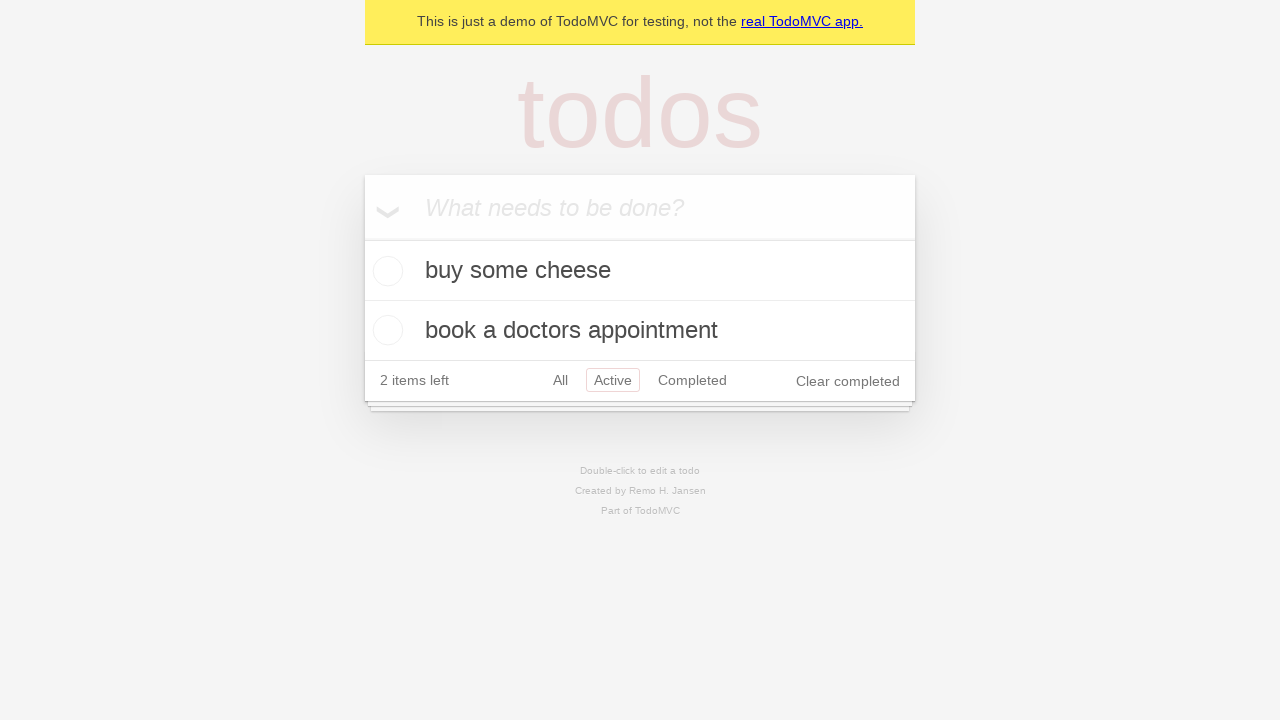

Clicked 'Completed' filter link at (692, 380) on internal:role=link[name="Completed"i]
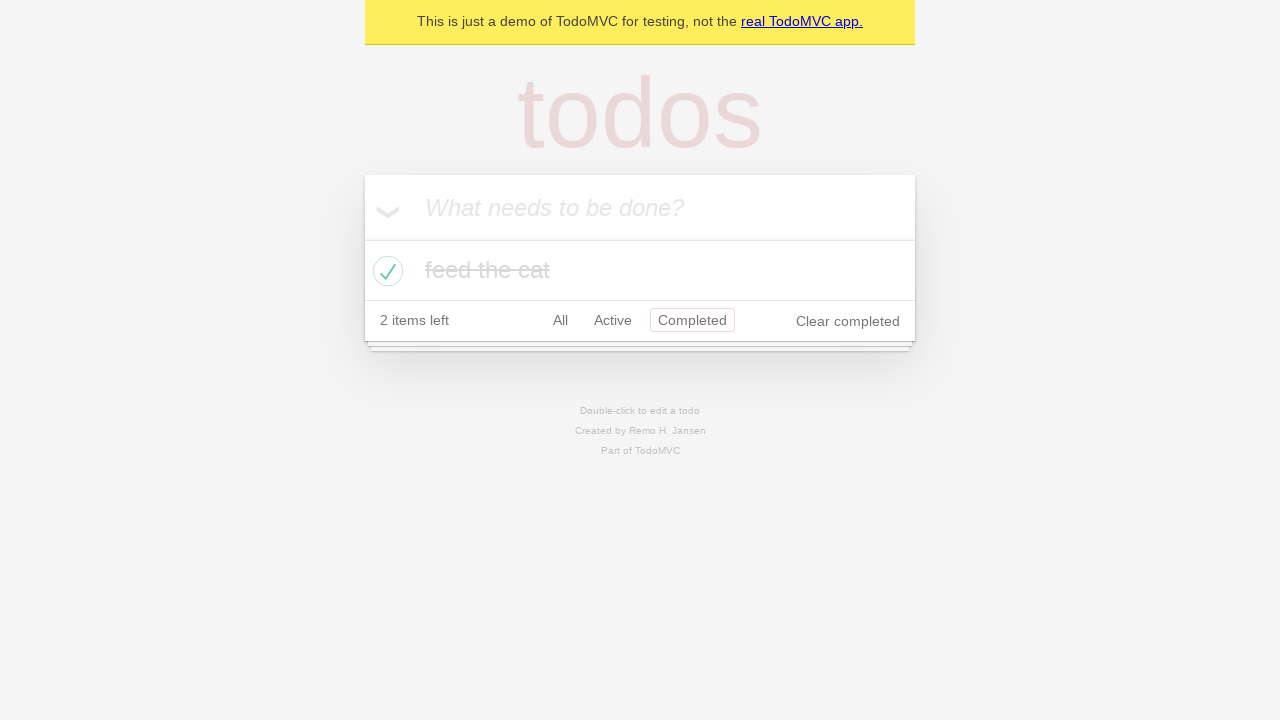

Navigated back to 'Active' filter
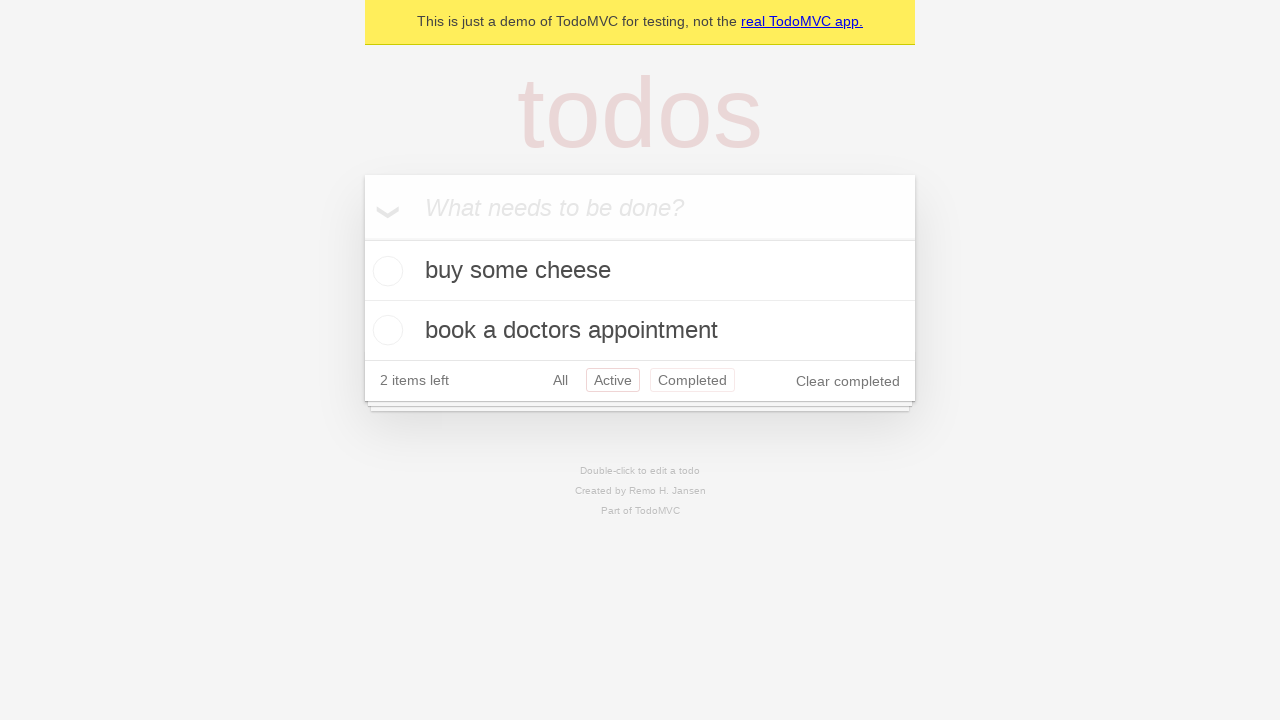

Navigated back to 'All' filter
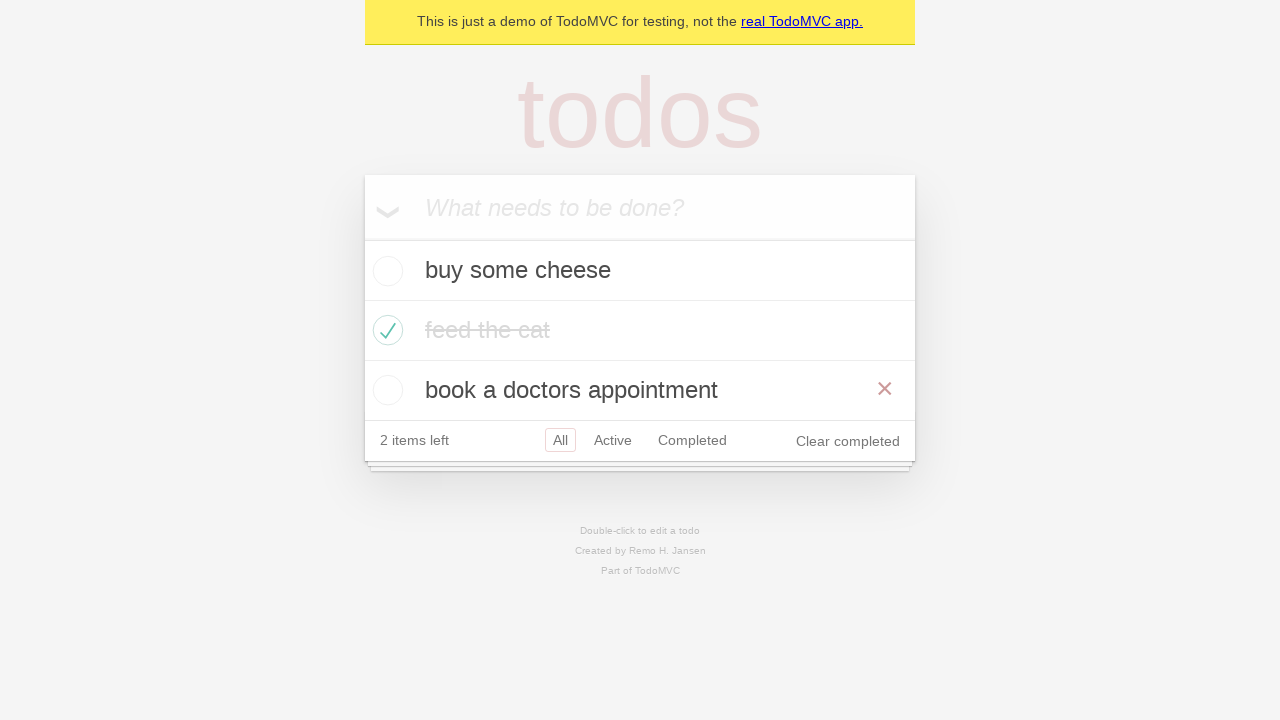

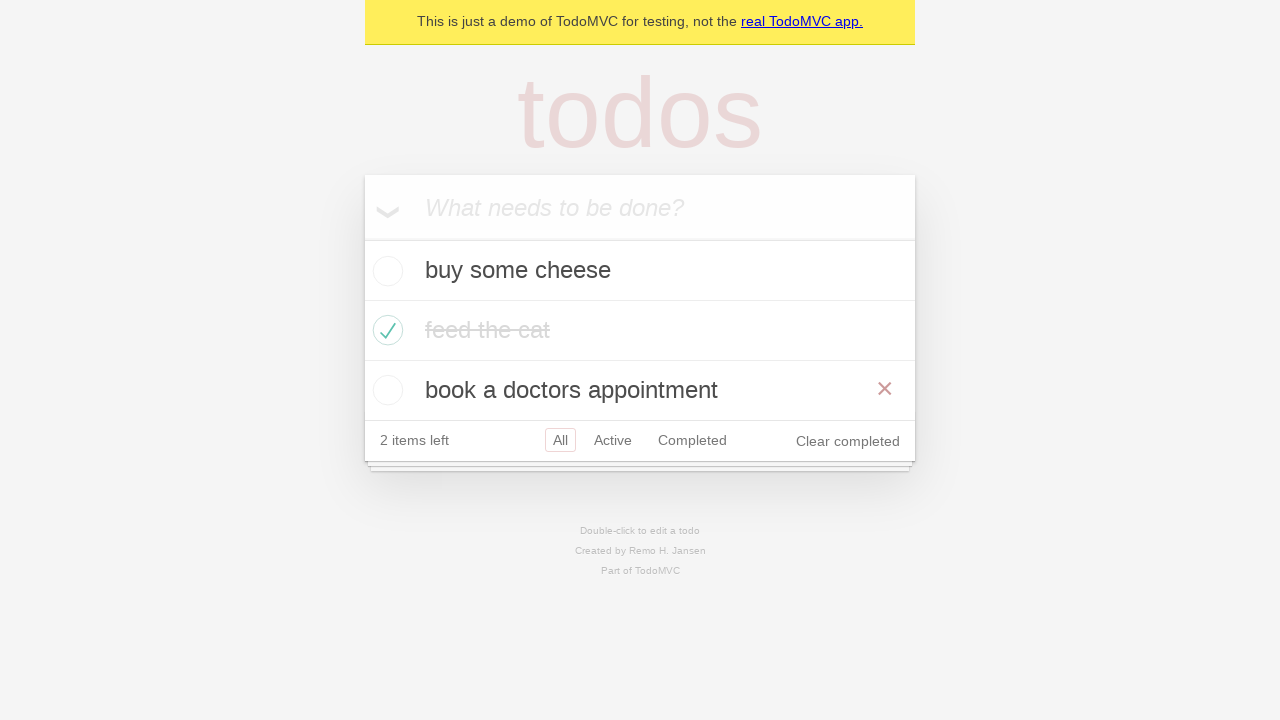